Tests the search functionality on 99 Bottles of Beer website by searching for "python" programming language and verifying the search results contain the search term.

Starting URL: https://www.99-bottles-of-beer.net/

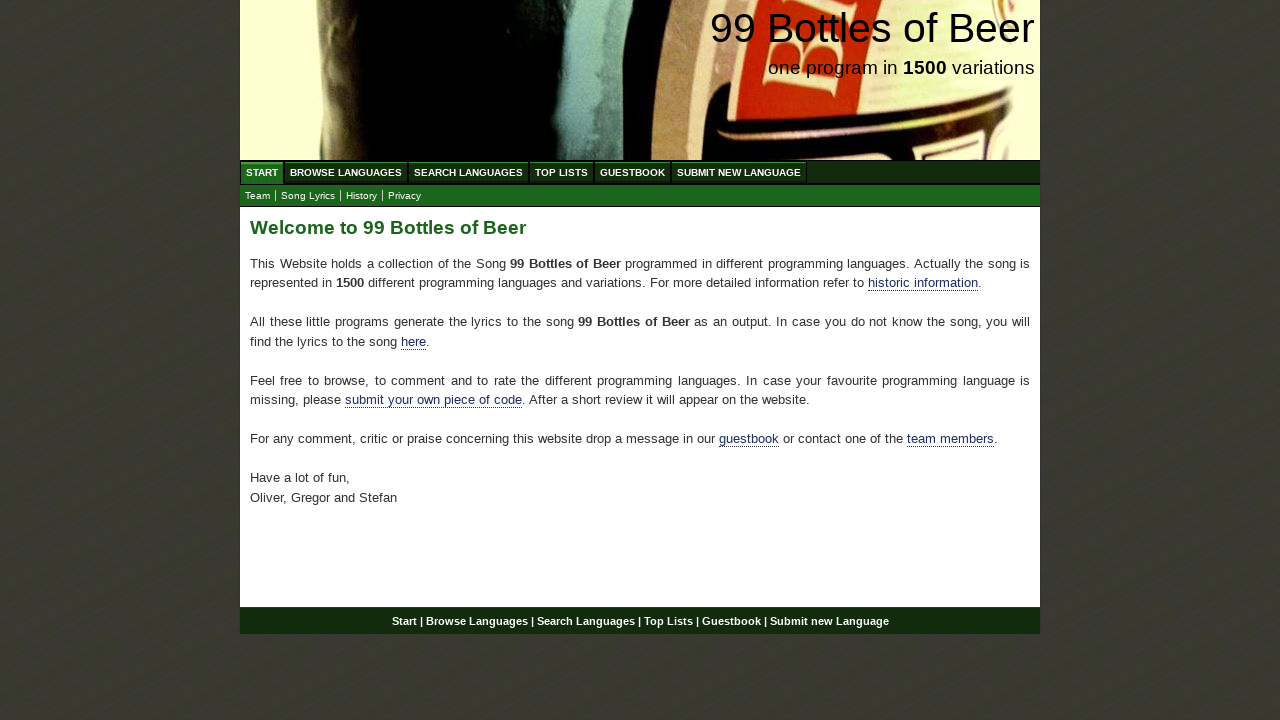

Clicked on Search Languages menu at (468, 172) on xpath=//ul[@id='menu']/li/a[@href='/search.html']
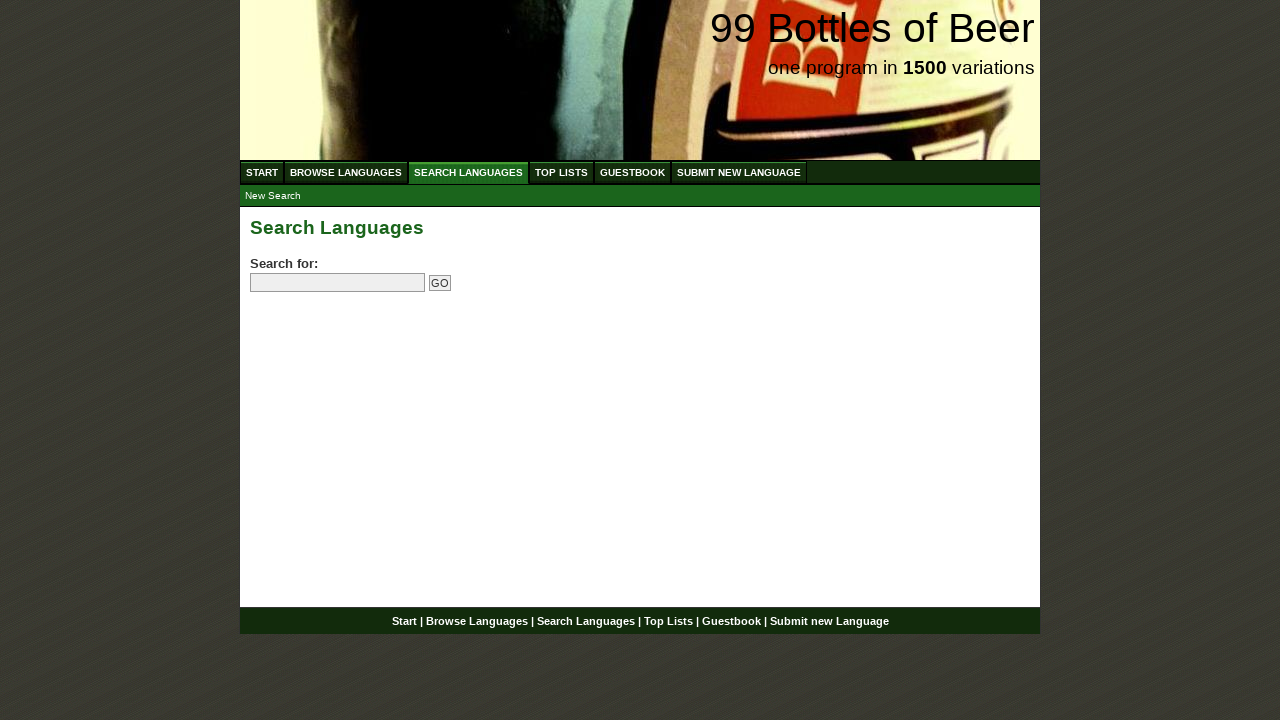

Clicked on search input field at (338, 283) on input[name='search']
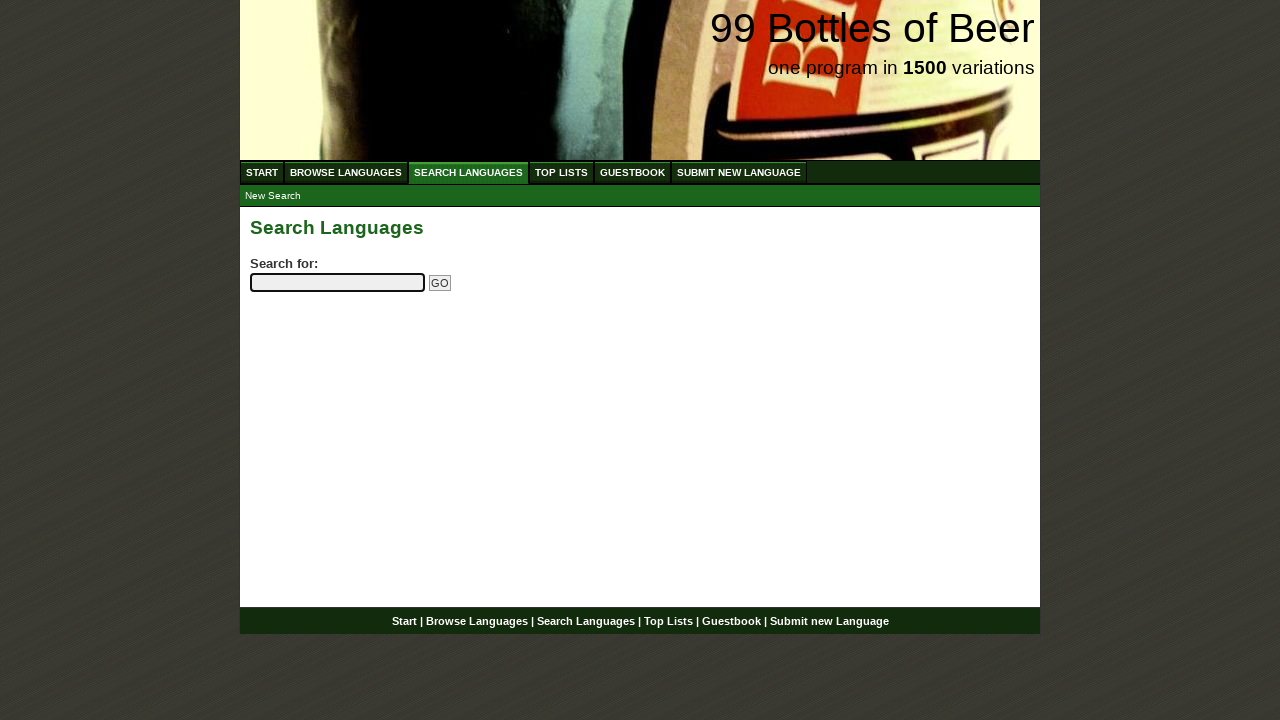

Filled search field with 'python' on input[name='search']
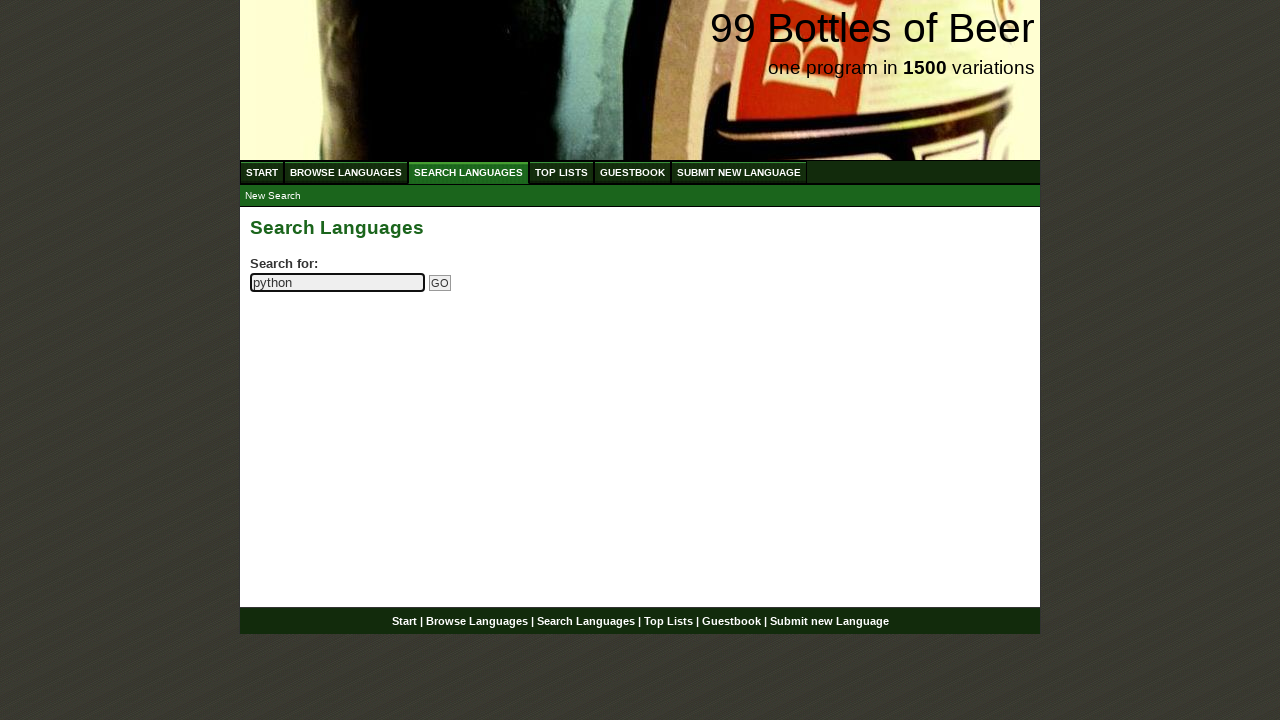

Clicked submit search button at (440, 283) on input[name='submitsearch']
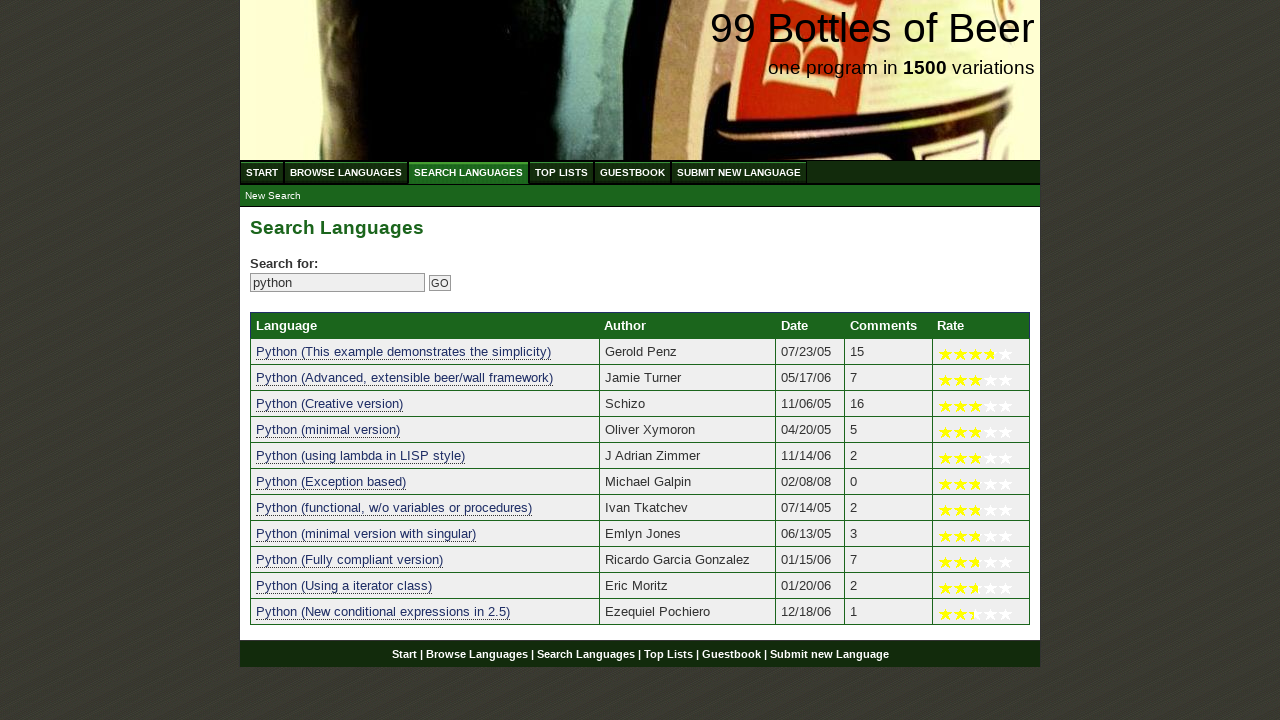

Search results loaded successfully
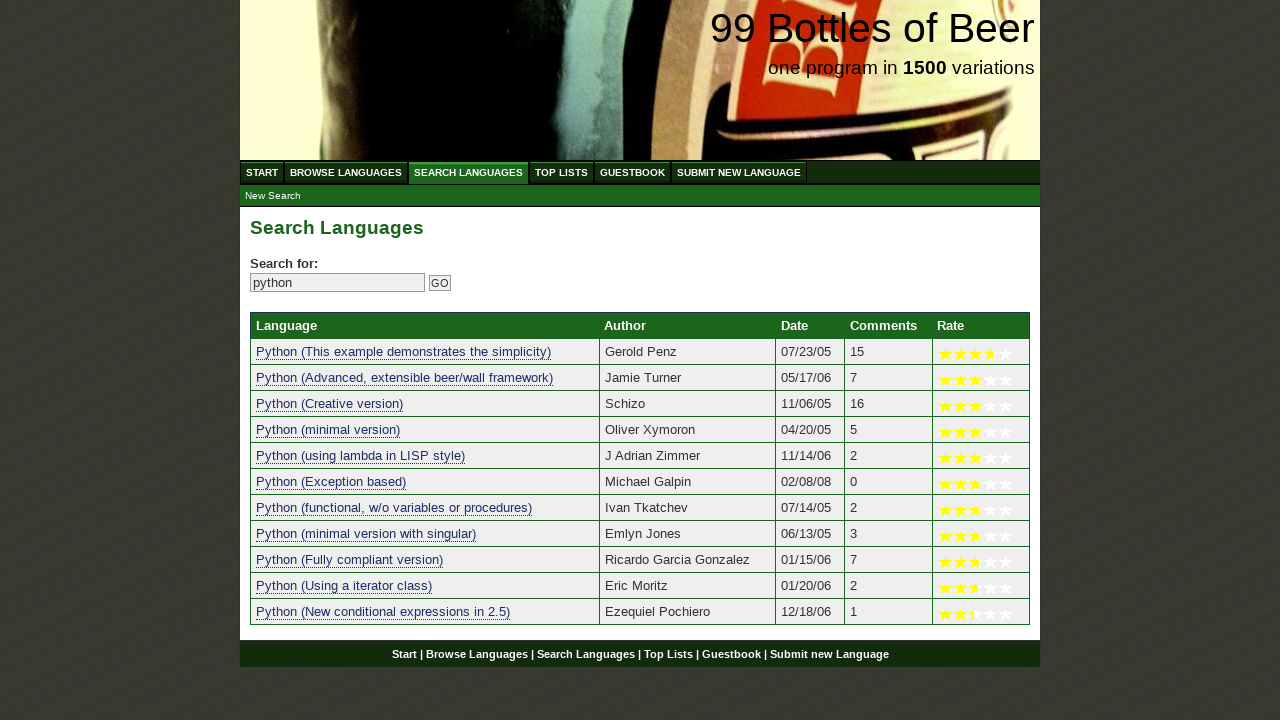

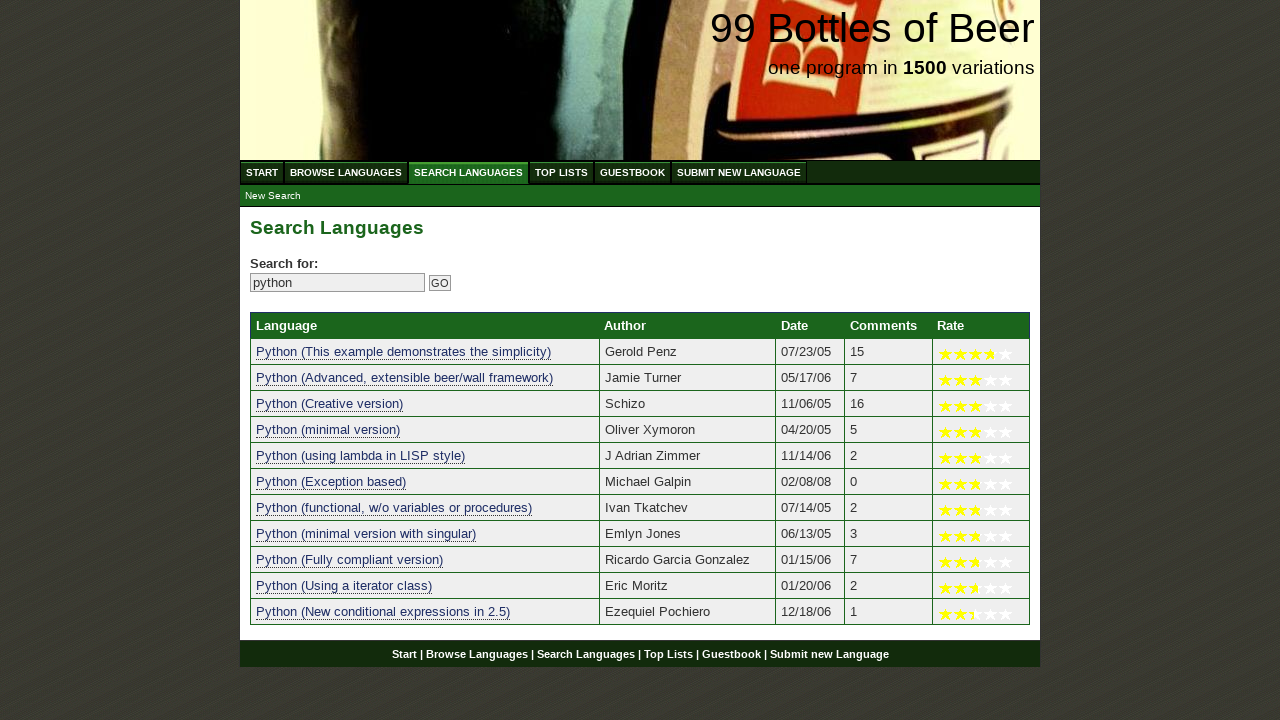